Tests JavaScript alert, confirm, and prompt dialog handling by interacting with them in different ways (accept, dismiss, send text)

Starting URL: https://www.w3schools.com/js/tryit.asp?filename=tryjs_prompt

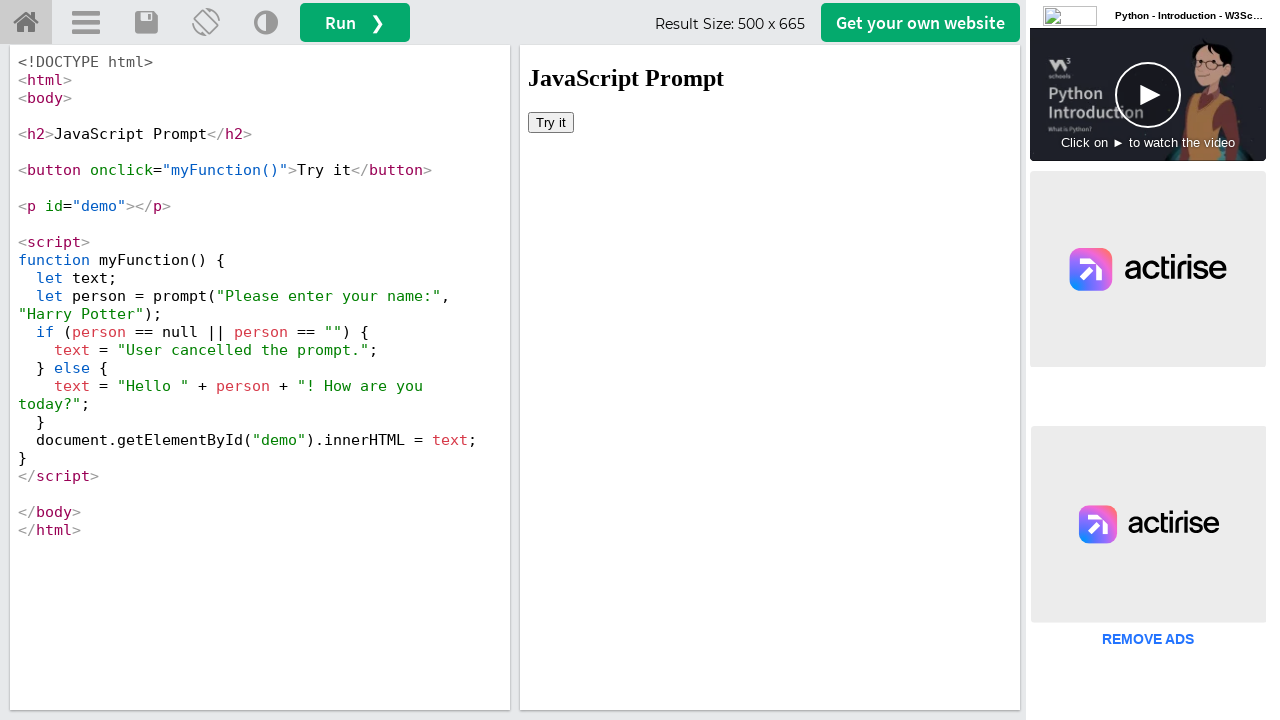

Clicked 'Try it' button in iframe to trigger first dialog at (551, 122) on iframe[id='iframeResult'] >> internal:control=enter-frame >> xpath=//button[norm
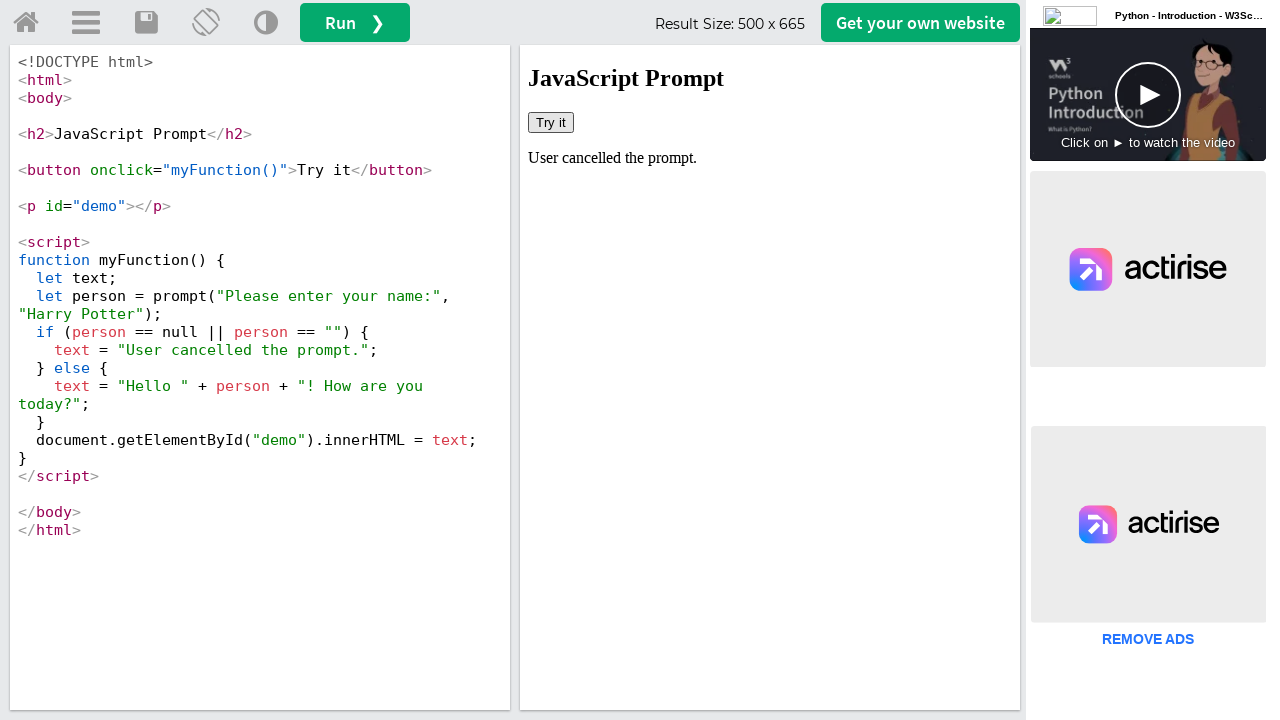

Set up dialog handler to accept alerts
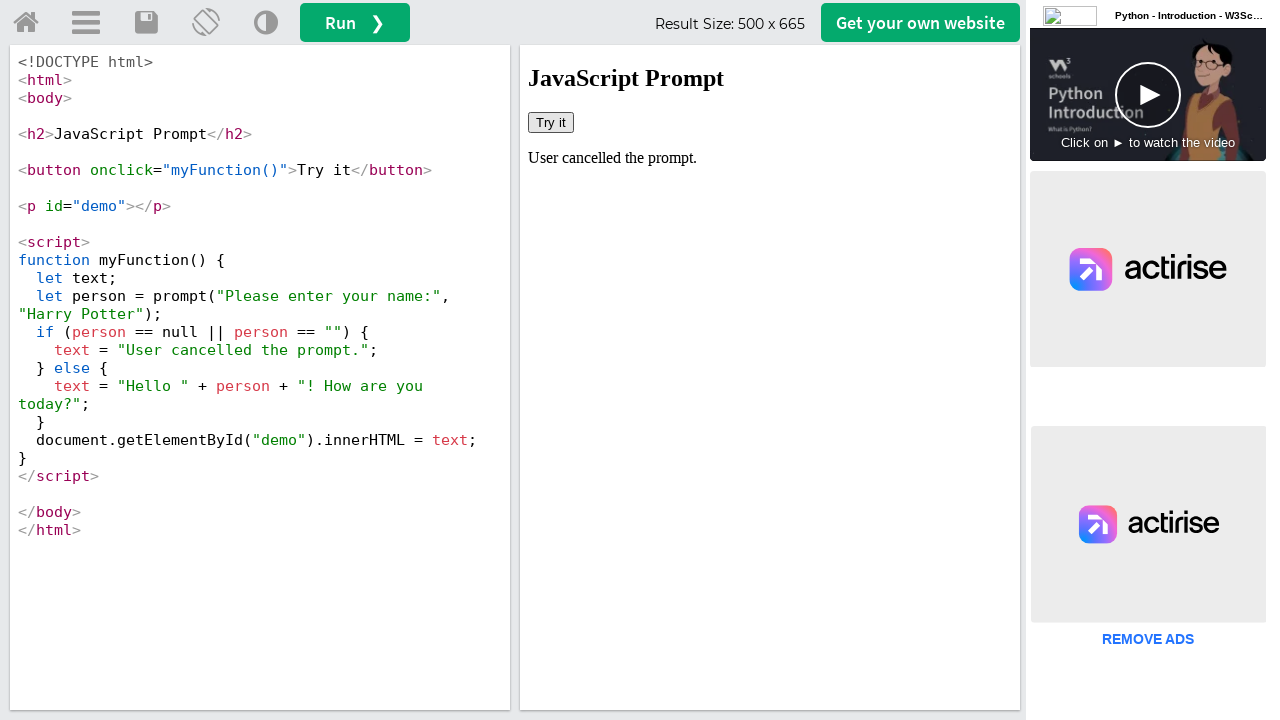

Waited 2 seconds after accepting first alert
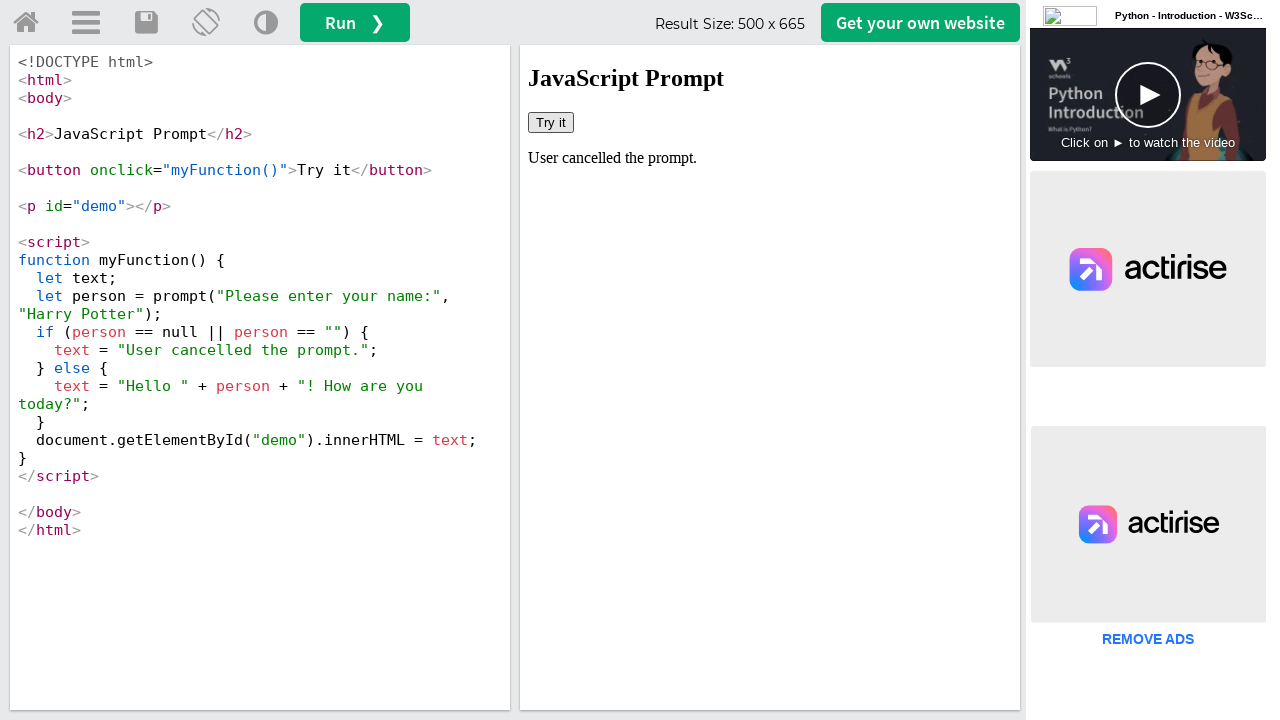

Clicked 'Try it' button again to trigger second dialog at (551, 122) on iframe[id='iframeResult'] >> internal:control=enter-frame >> xpath=//button[norm
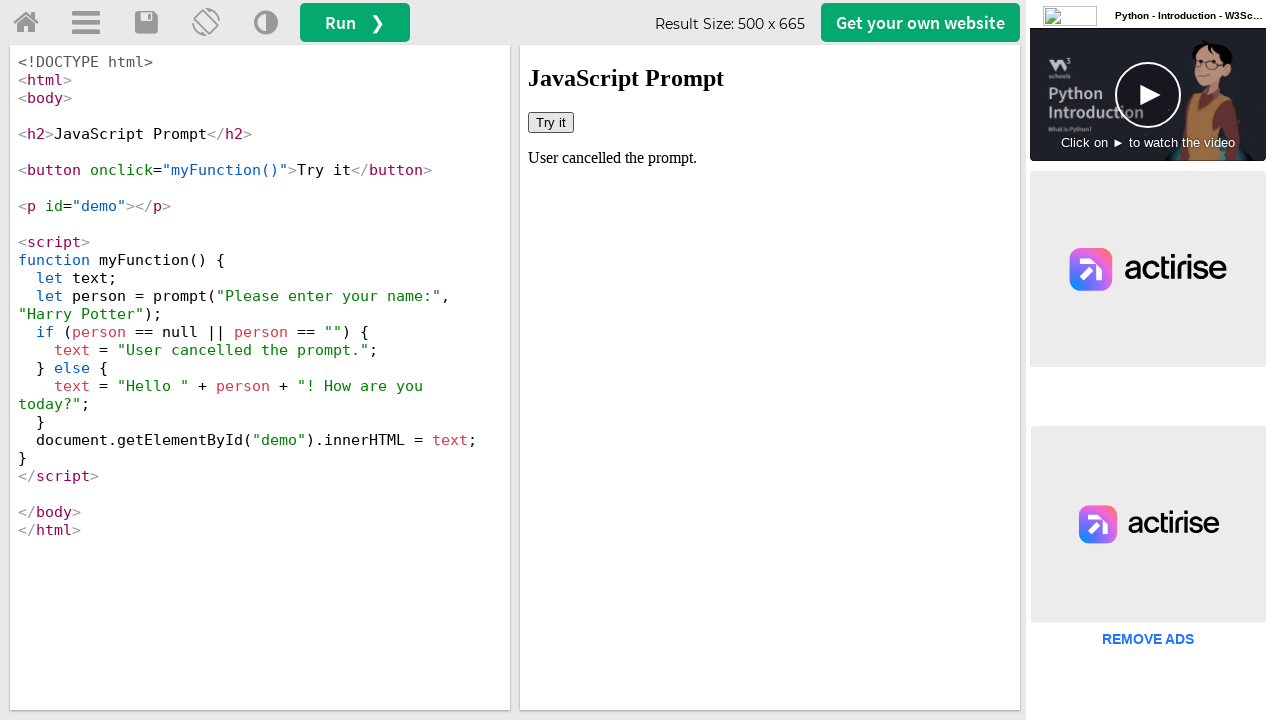

Set up dialog handler to dismiss alerts
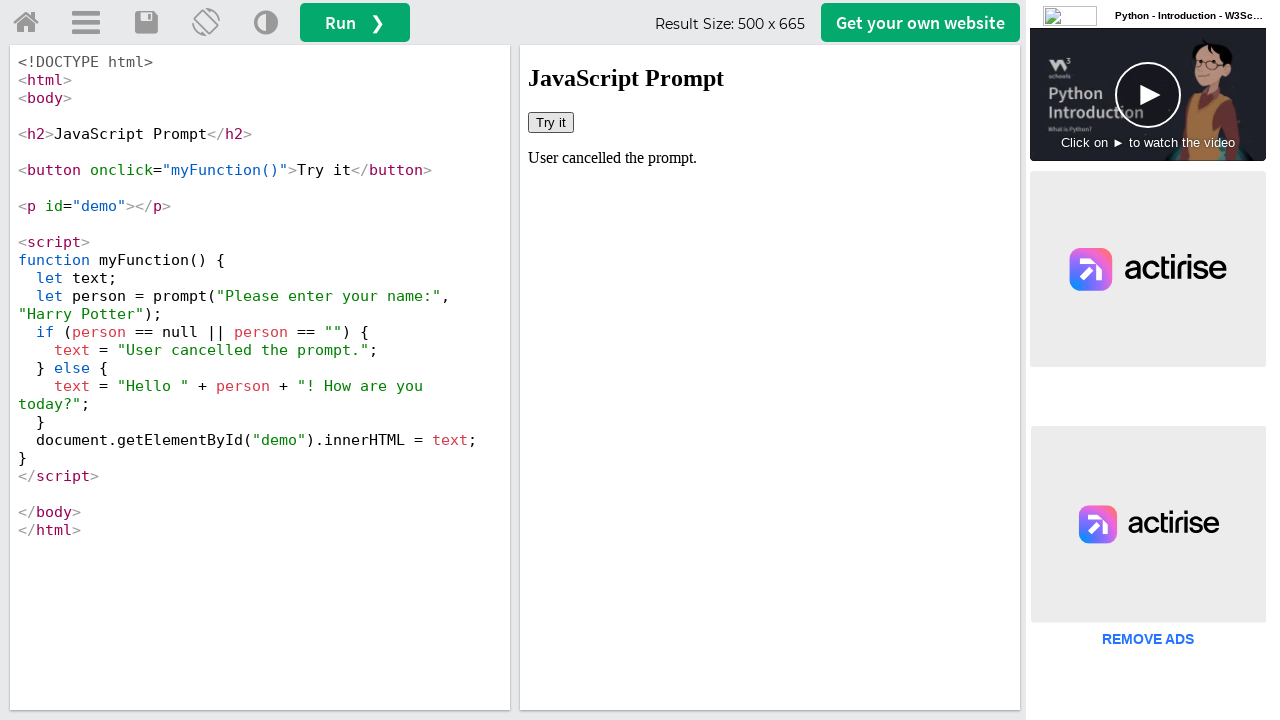

Waited 2 seconds after dismissing second alert
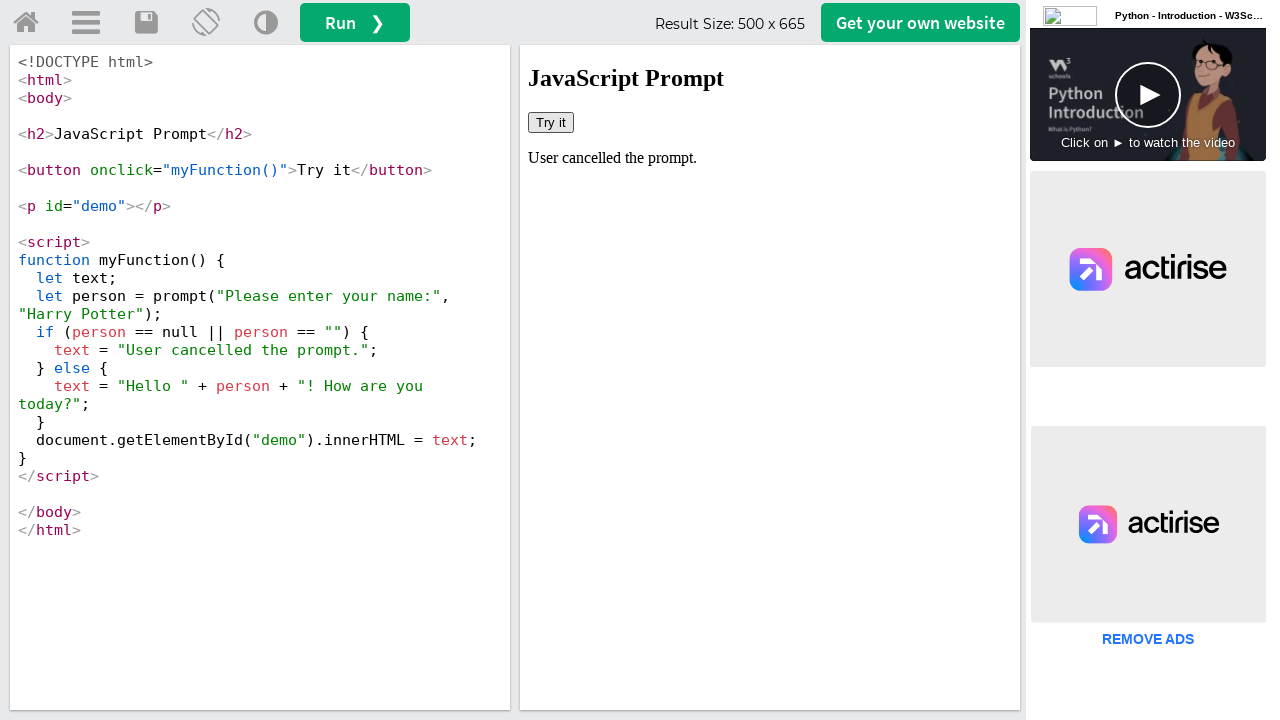

Clicked 'Try it' button third time to trigger prompt dialog at (551, 122) on iframe[id='iframeResult'] >> internal:control=enter-frame >> xpath=//button[norm
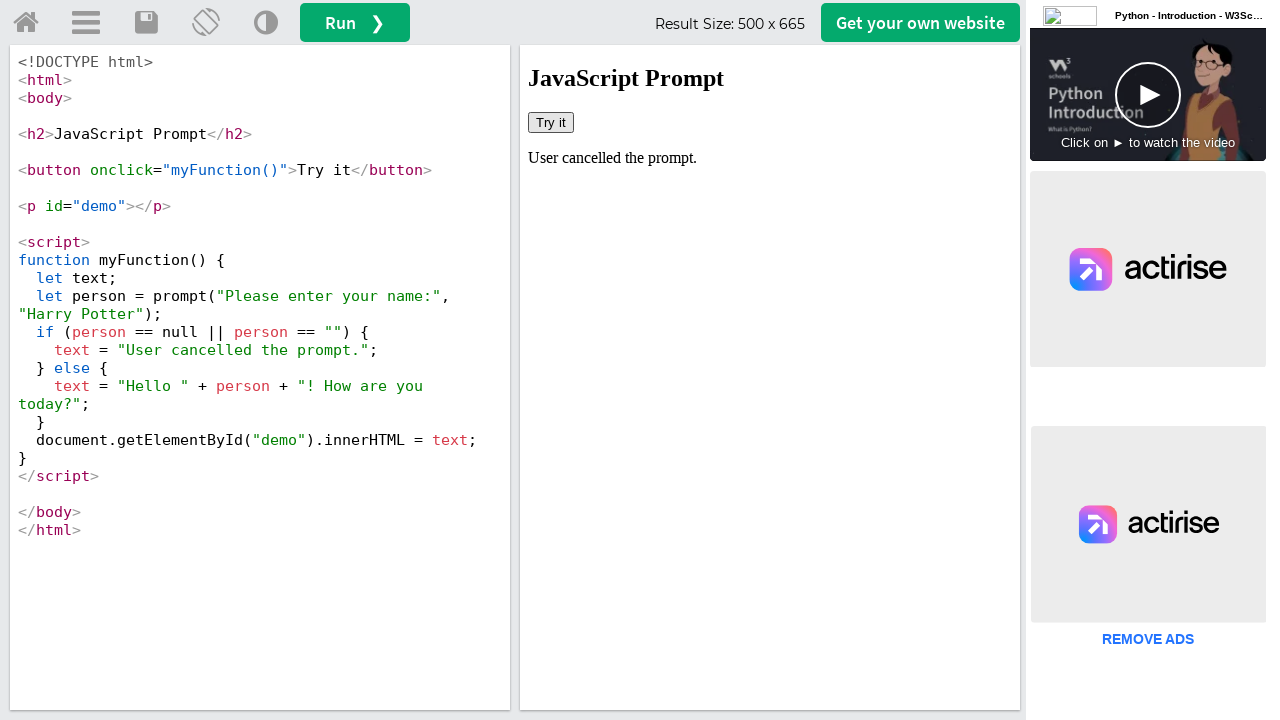

Set up dialog handler to accept prompt with text 'HELLO'
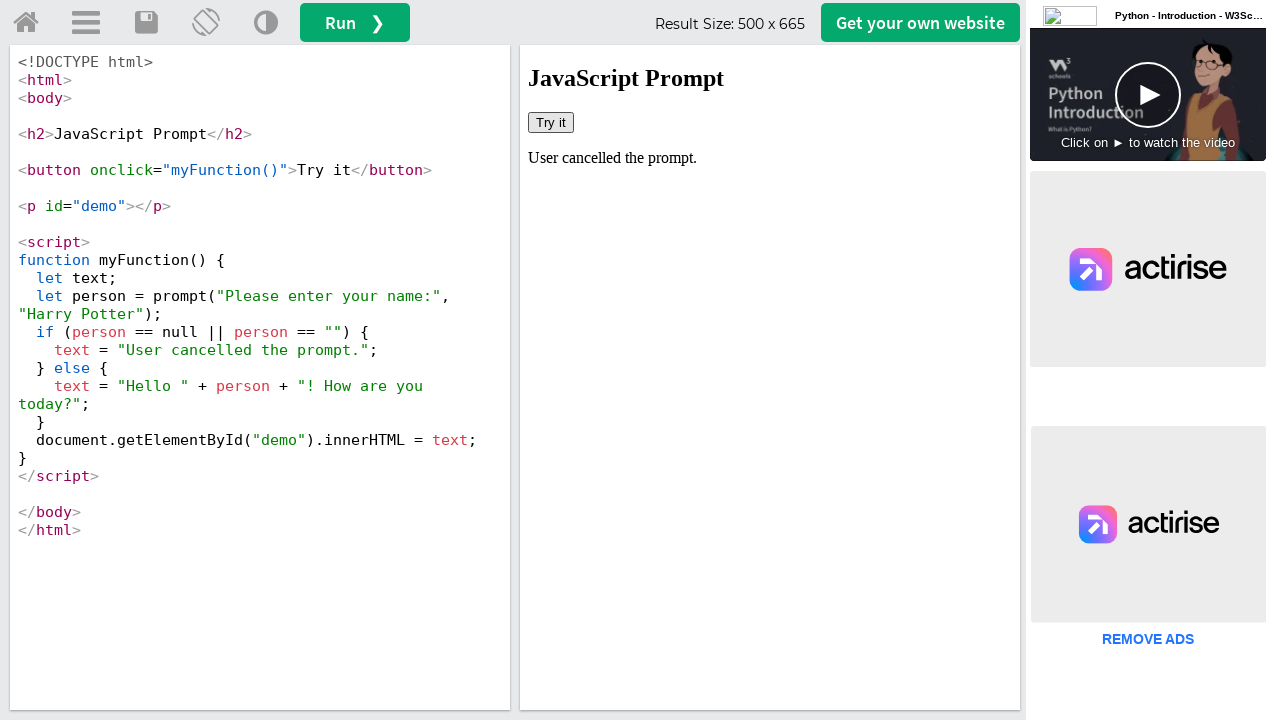

Waited 2 seconds after responding to prompt with 'HELLO'
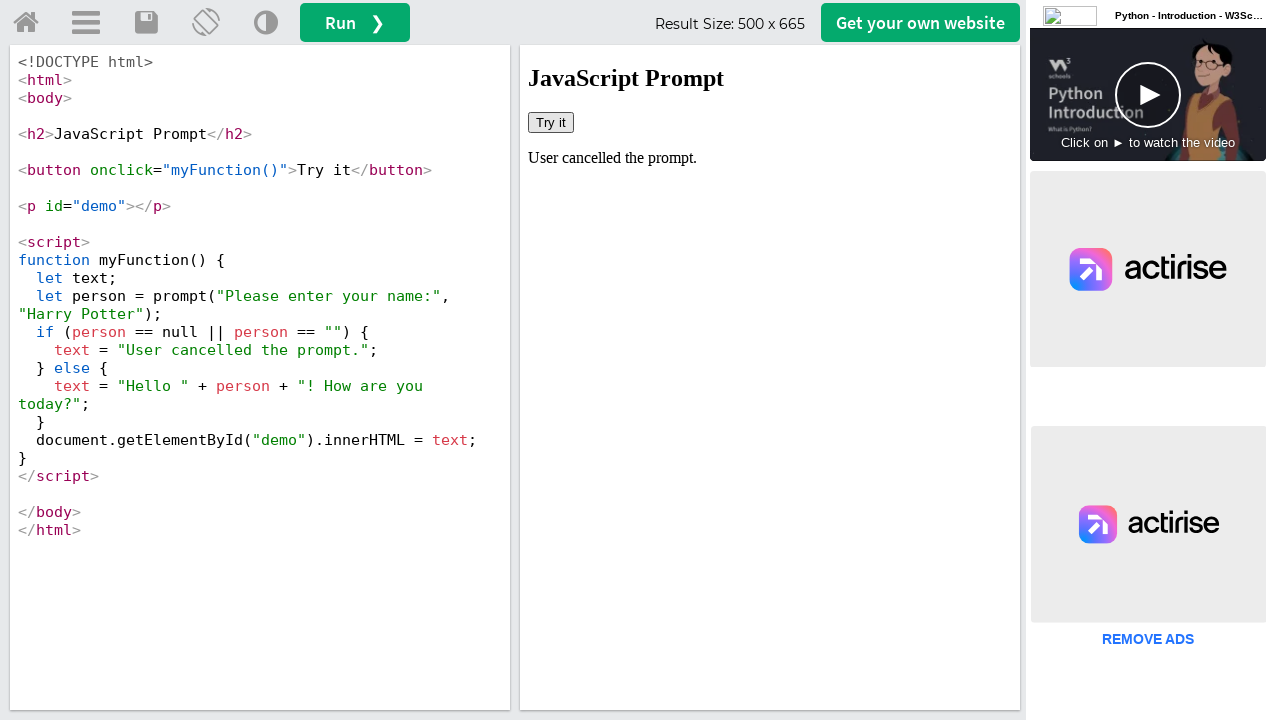

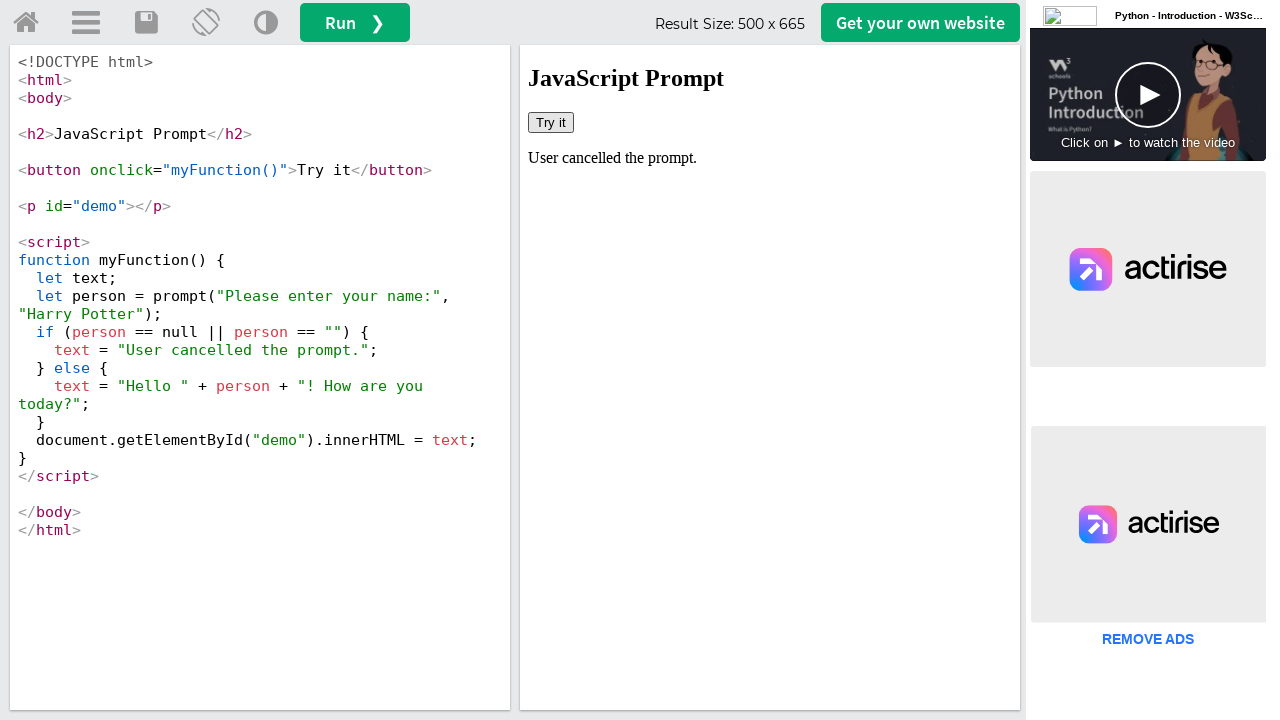